Tests right-click context menu functionality by performing a right-click action on a specific element

Starting URL: https://swisnl.github.io/jQuery-contextMenu/demo.html

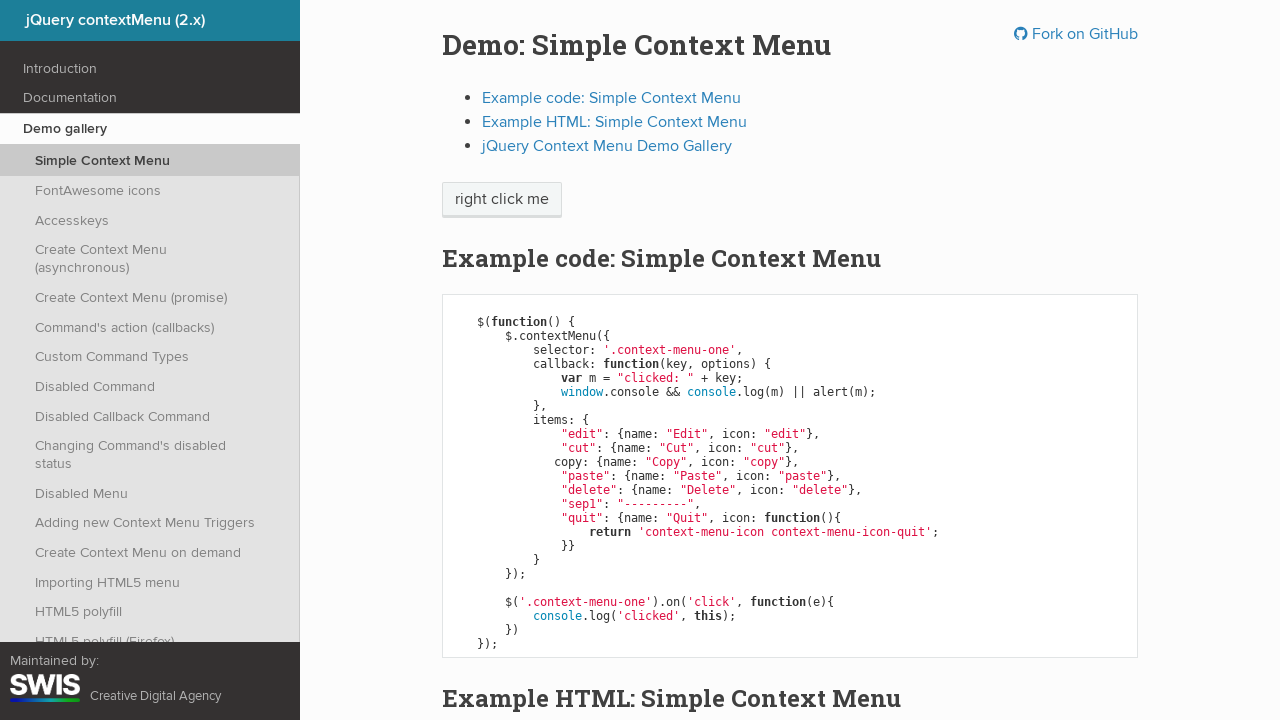

Located target element for right-click action
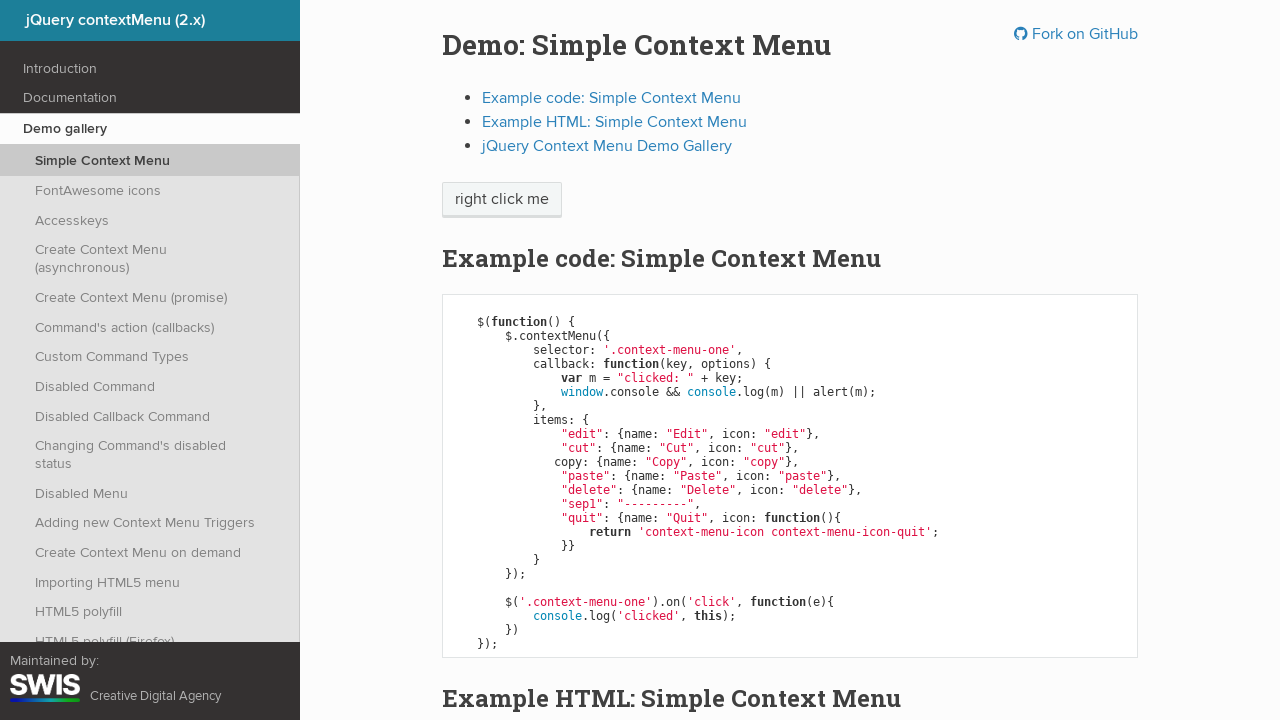

Performed right-click on target element to open context menu at (502, 200) on xpath=/html/body/div/section/div/div/div/p/span
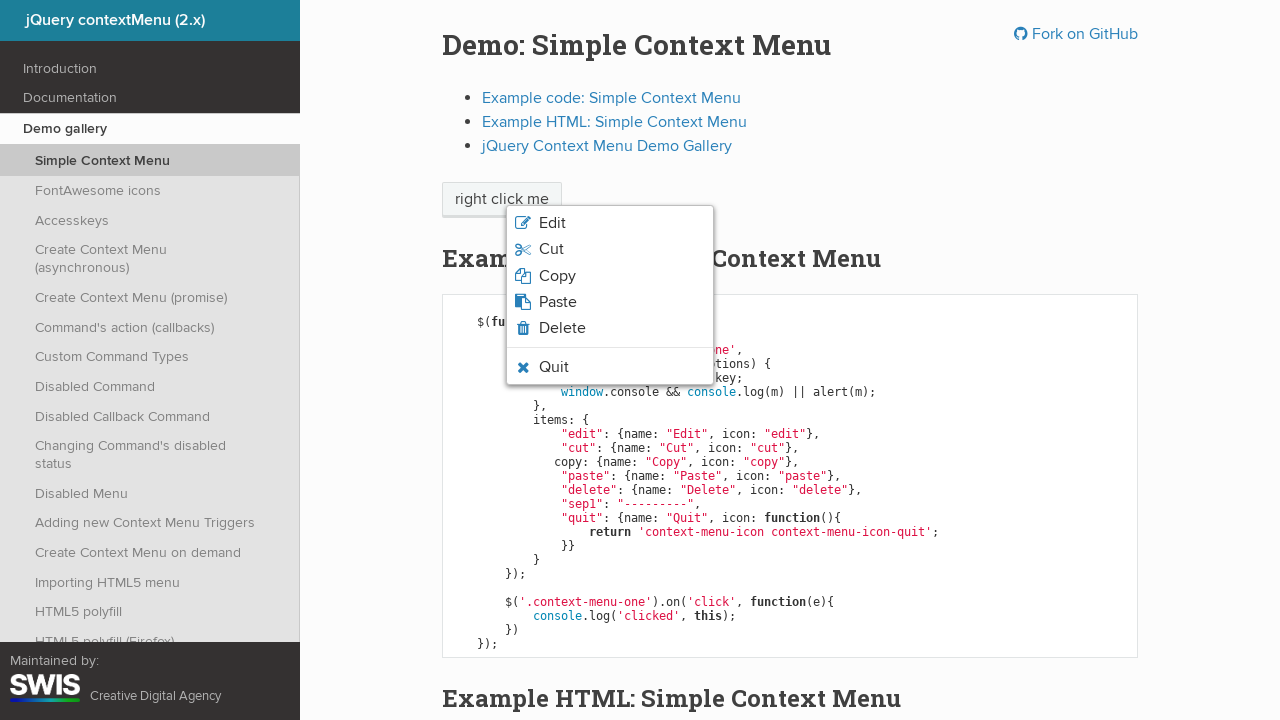

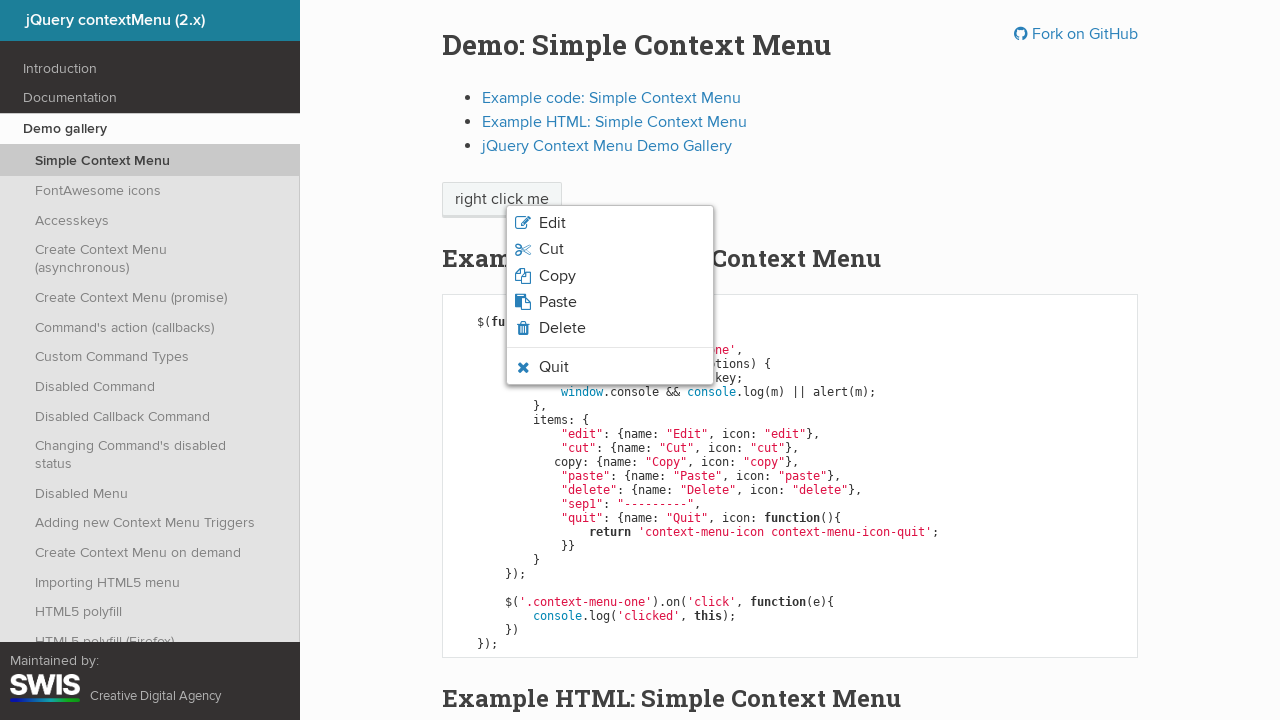